Tests jQuery UI datepicker by opening the calendar, navigating through months, and selecting a specific date

Starting URL: https://jqueryui.com/datepicker/#date%E2%88%92range

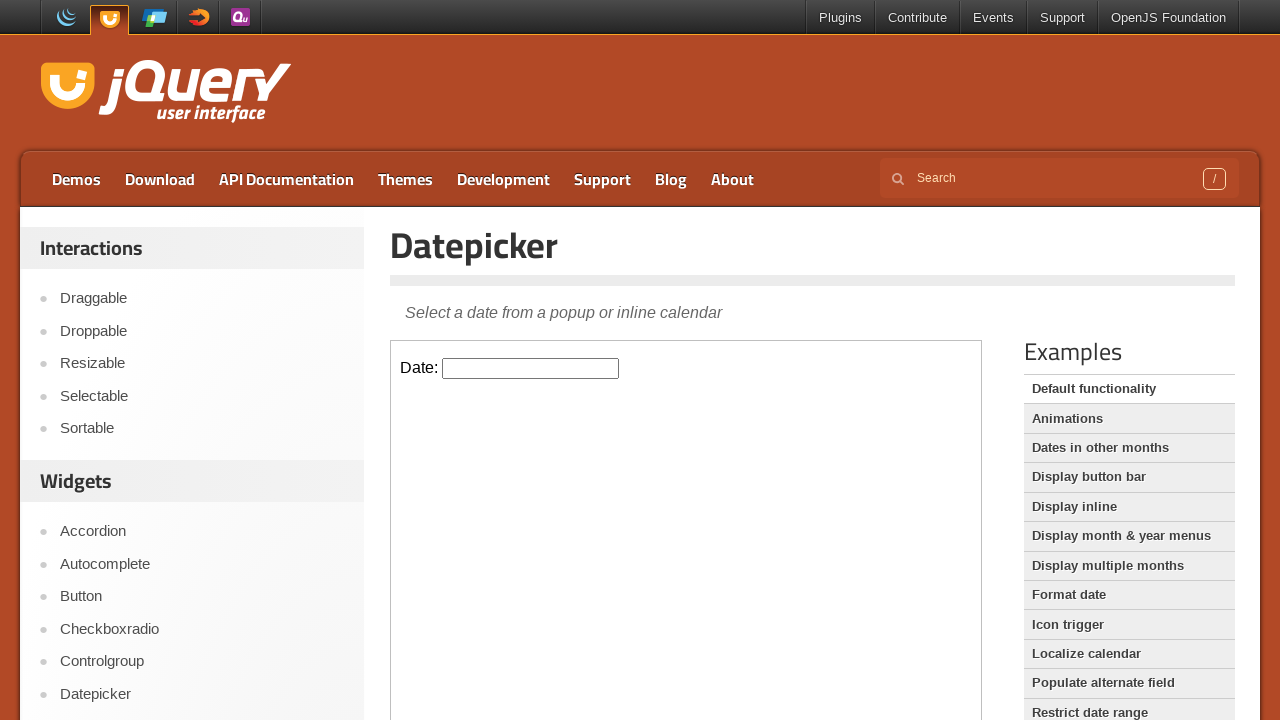

Located iframe containing the datepicker
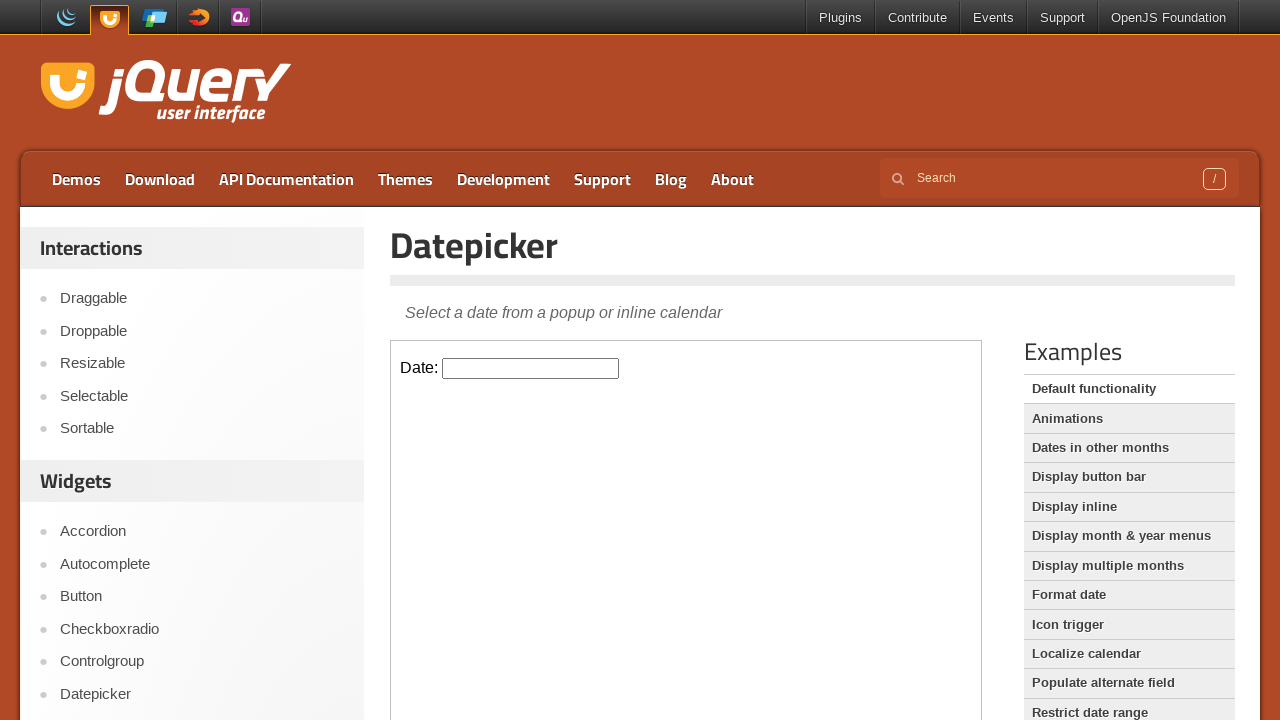

Clicked datepicker input to open calendar at (531, 368) on xpath=//*[@id='content']/iframe >> internal:control=enter-frame >> xpath=//input
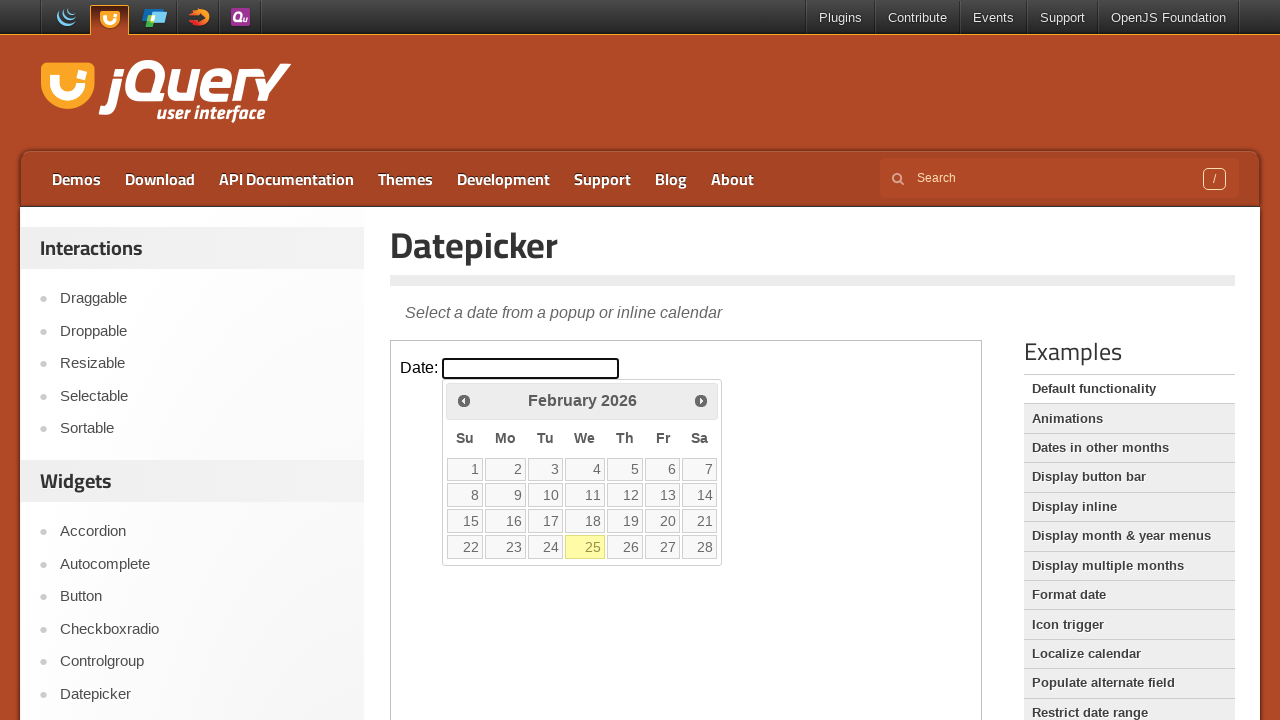

Navigated to next month (August) at (701, 400) on xpath=//*[@id='content']/iframe >> internal:control=enter-frame >> xpath=//a[@ti
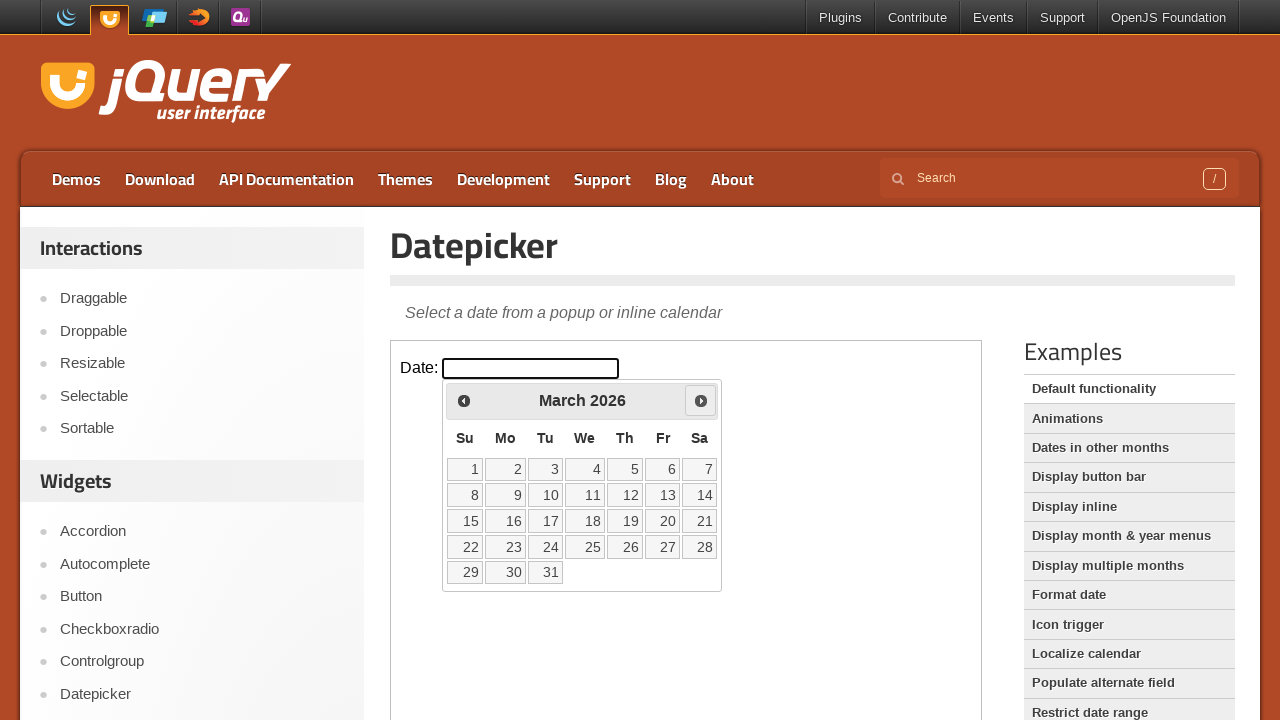

Navigated to next month (September) at (701, 400) on xpath=//*[@id='content']/iframe >> internal:control=enter-frame >> xpath=//a[@ti
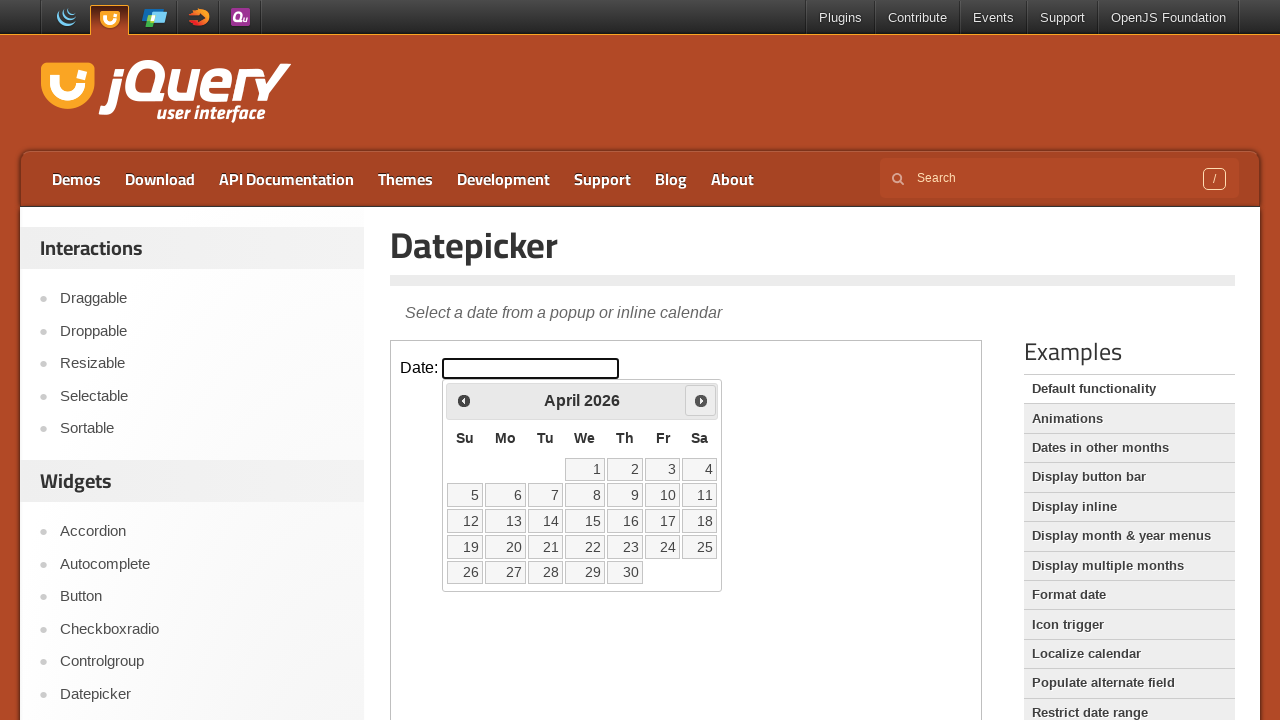

Navigated to next month (October) at (701, 400) on xpath=//*[@id='content']/iframe >> internal:control=enter-frame >> xpath=//a[@ti
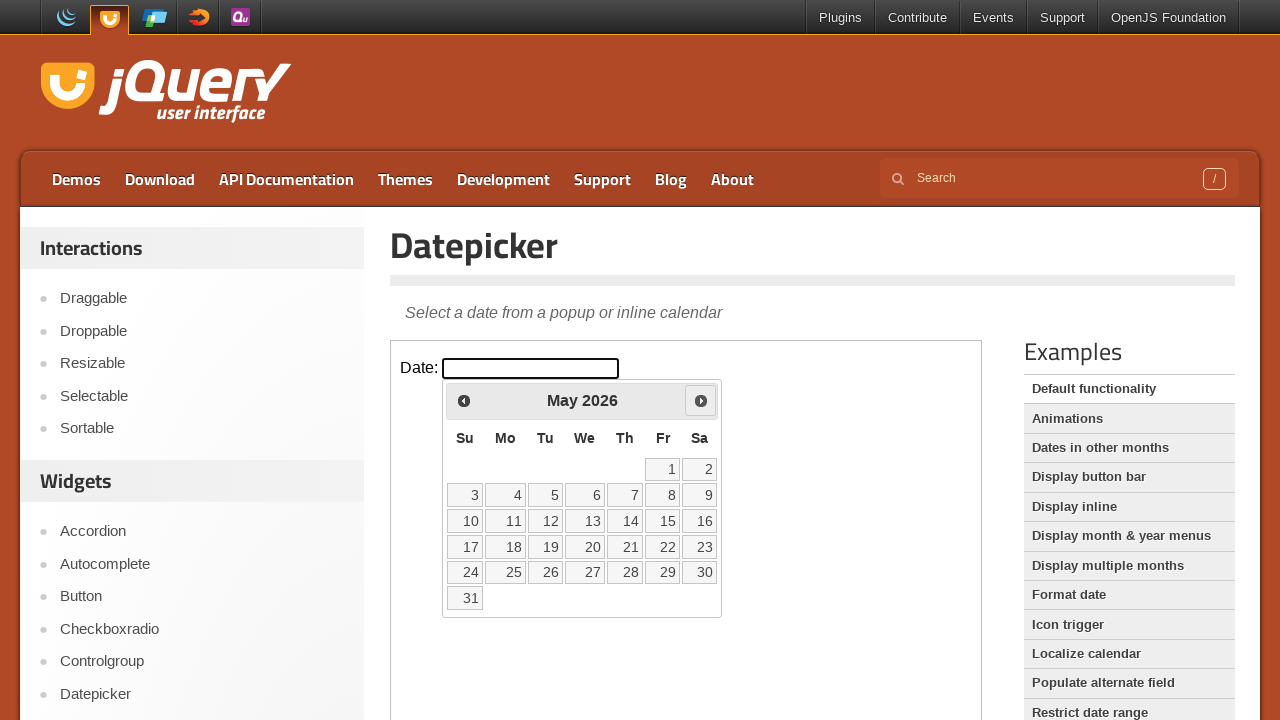

Selected October 3rd from the calendar at (465, 495) on xpath=//*[@id='content']/iframe >> internal:control=enter-frame >> xpath=//a[@da
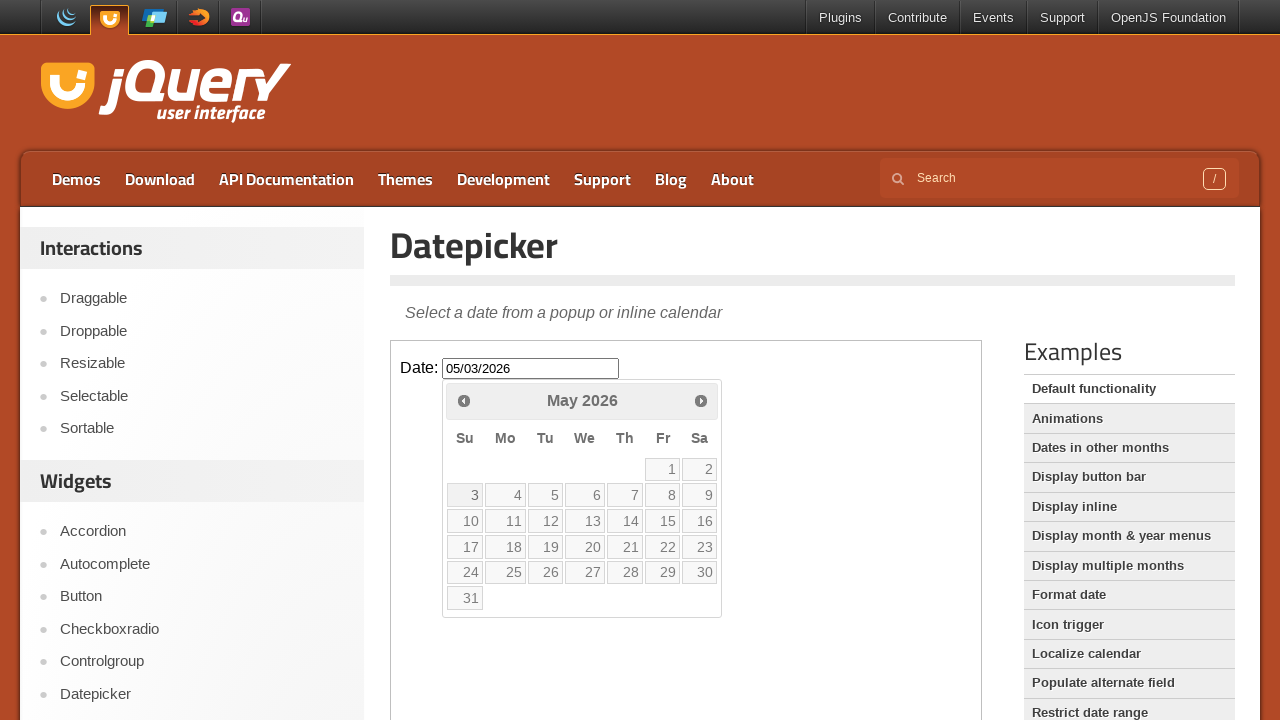

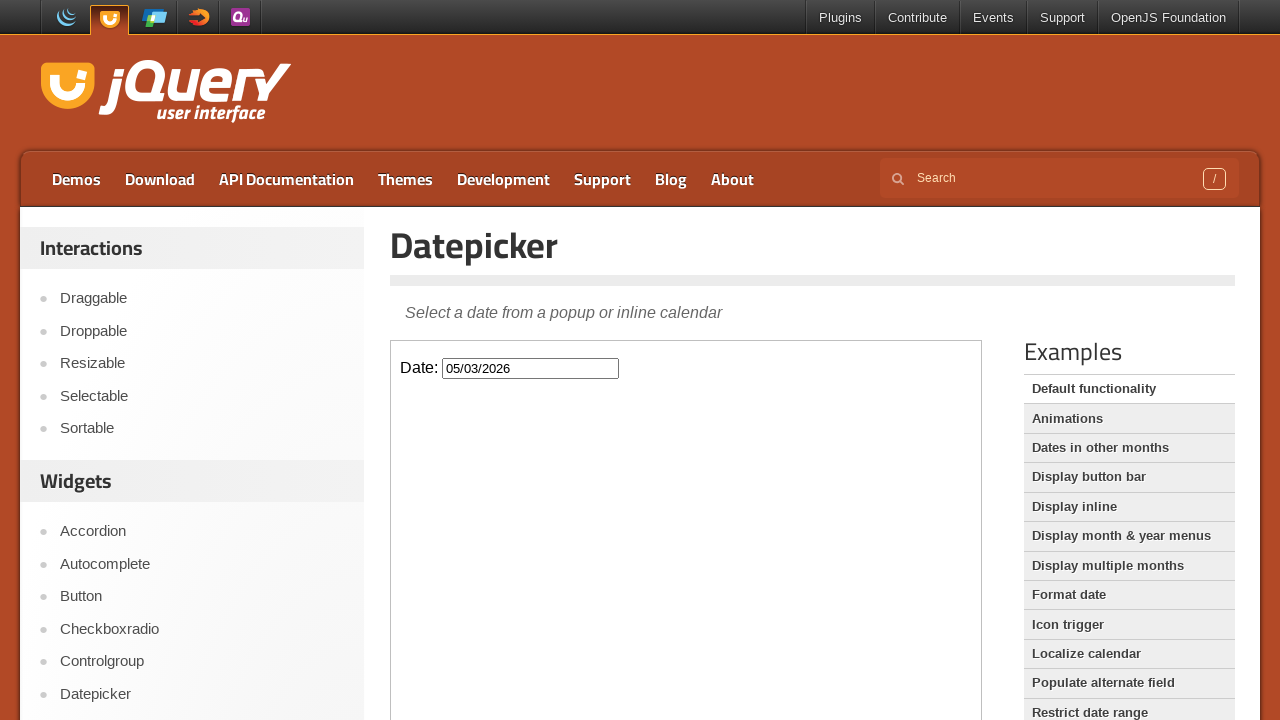